Tests dynamic radio button selection by iterating through two groups of radio buttons and selecting specific options (Milk from group1 and Water from group2)

Starting URL: http://www.echoecho.com/htmlforms10.htm

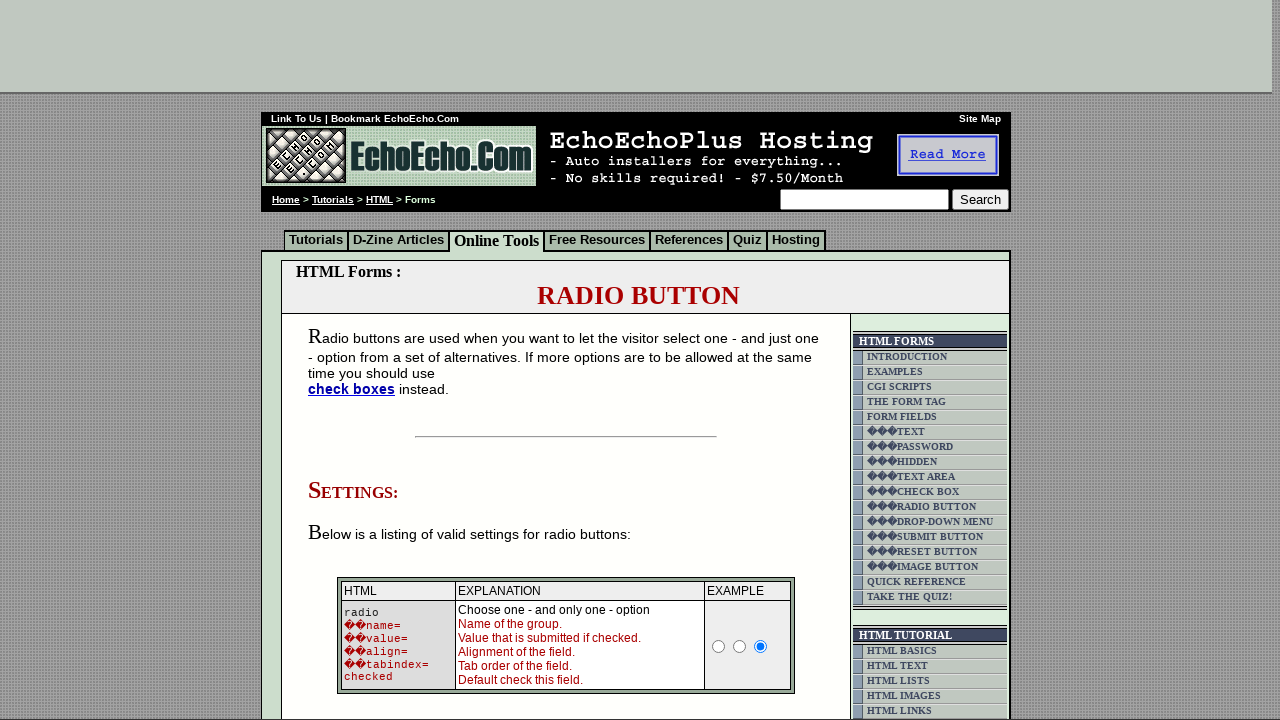

Located all radio buttons in group1
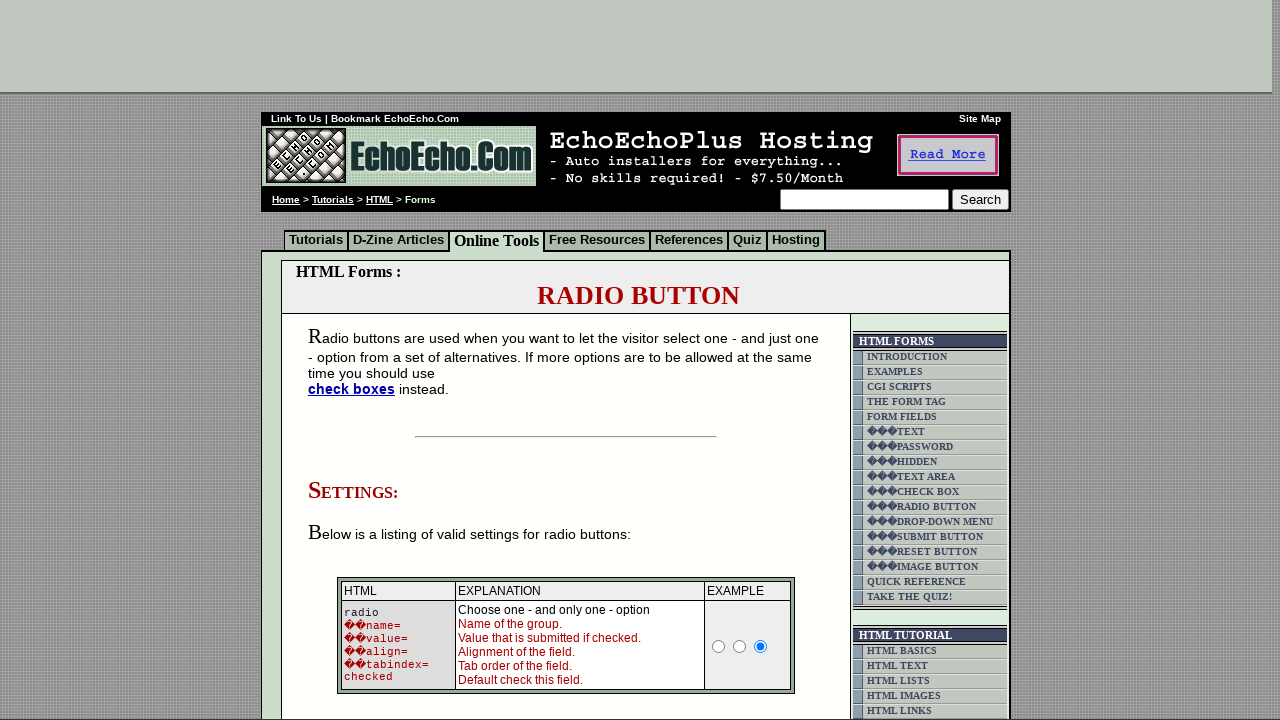

Retrieved radio button value attribute: Milk
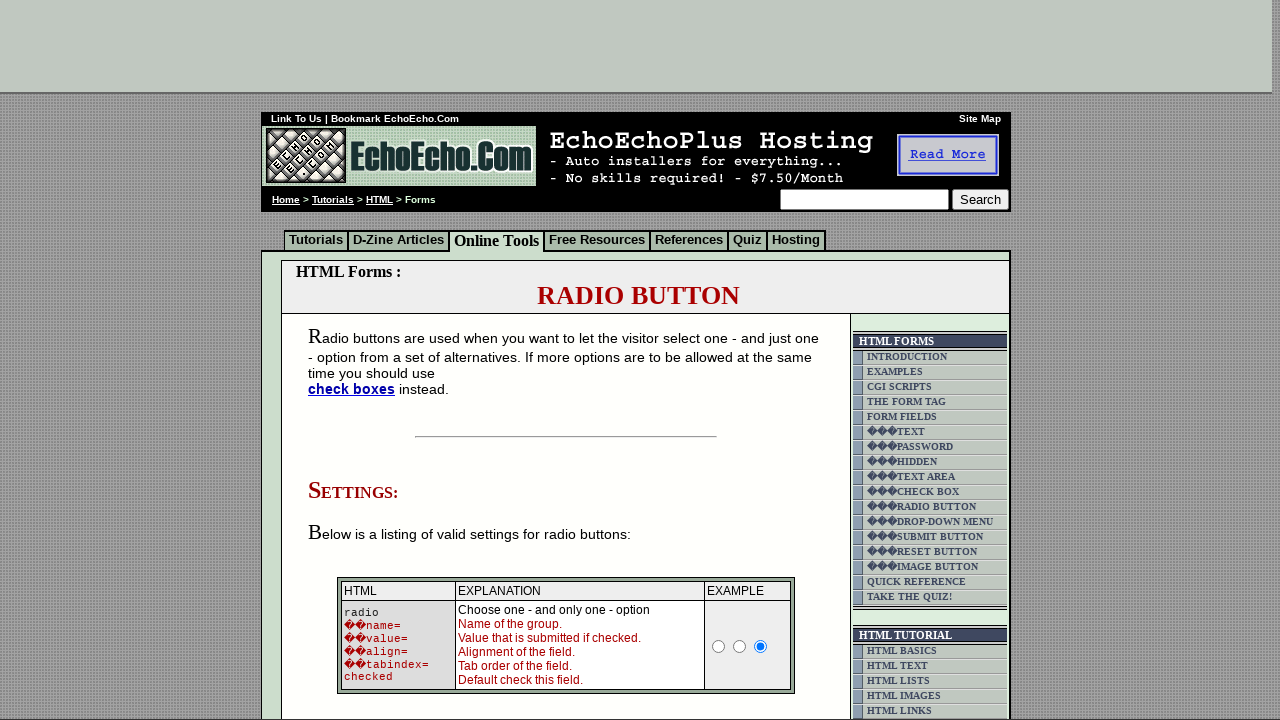

Selected 'Milk' radio button from group1 at (356, 360) on input[name='group1'] >> nth=0
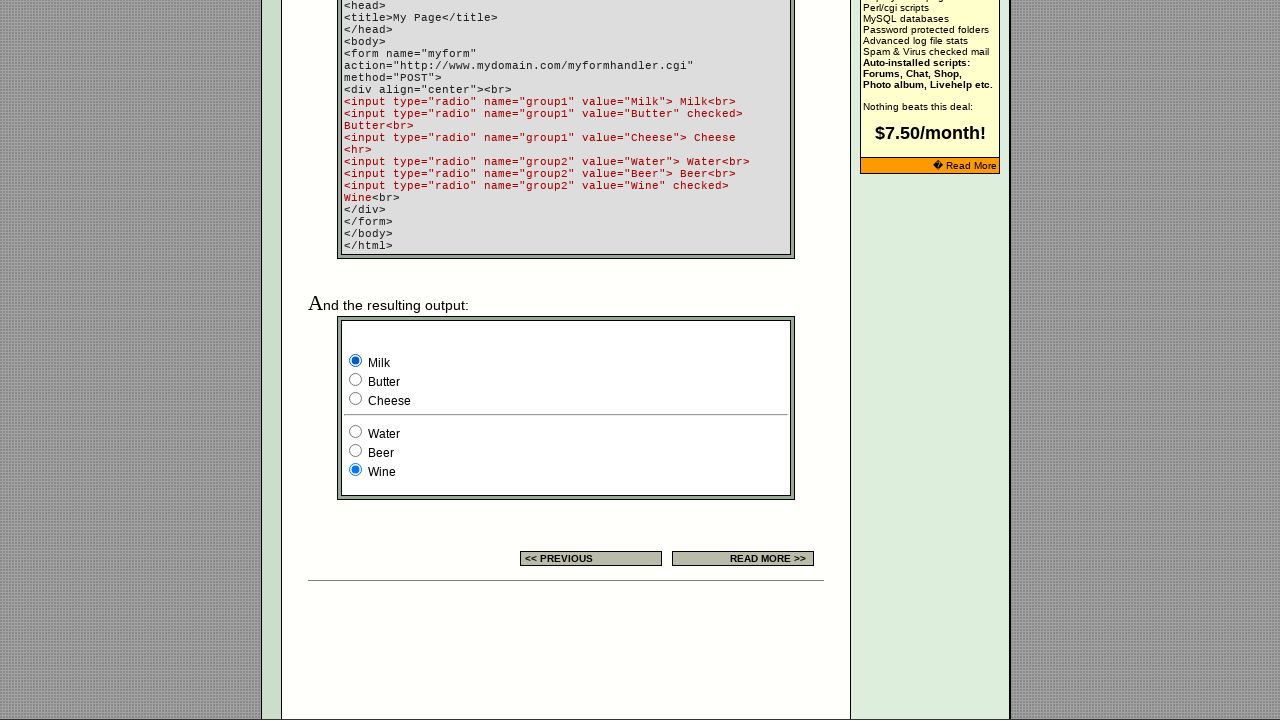

Located all radio buttons in group2
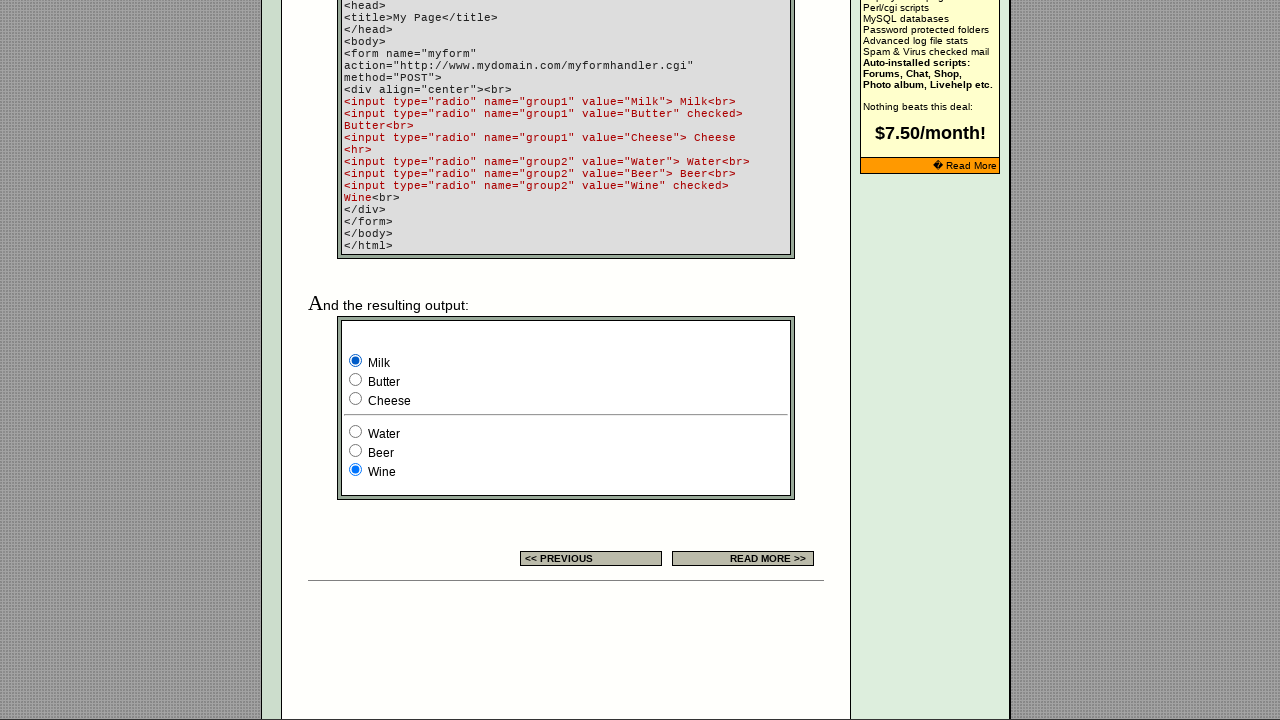

Retrieved radio button value attribute: Water
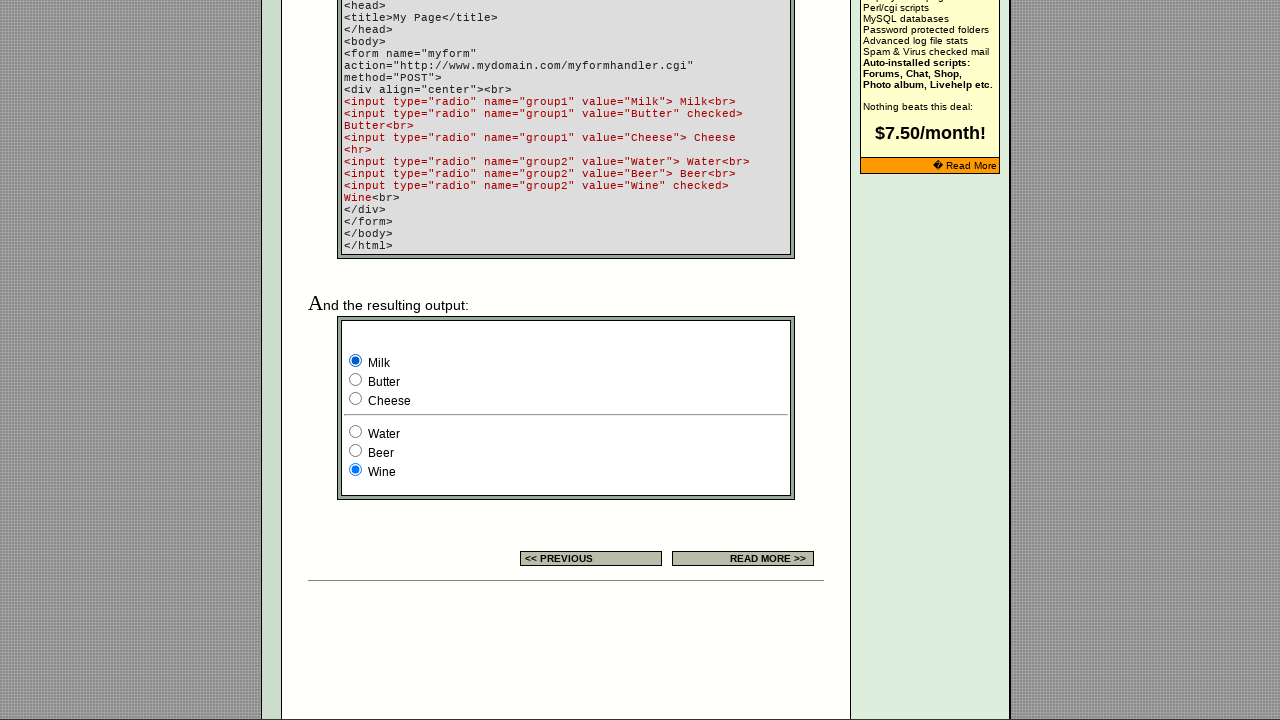

Selected 'Water' radio button from group2 at (356, 432) on input[name='group2'] >> nth=0
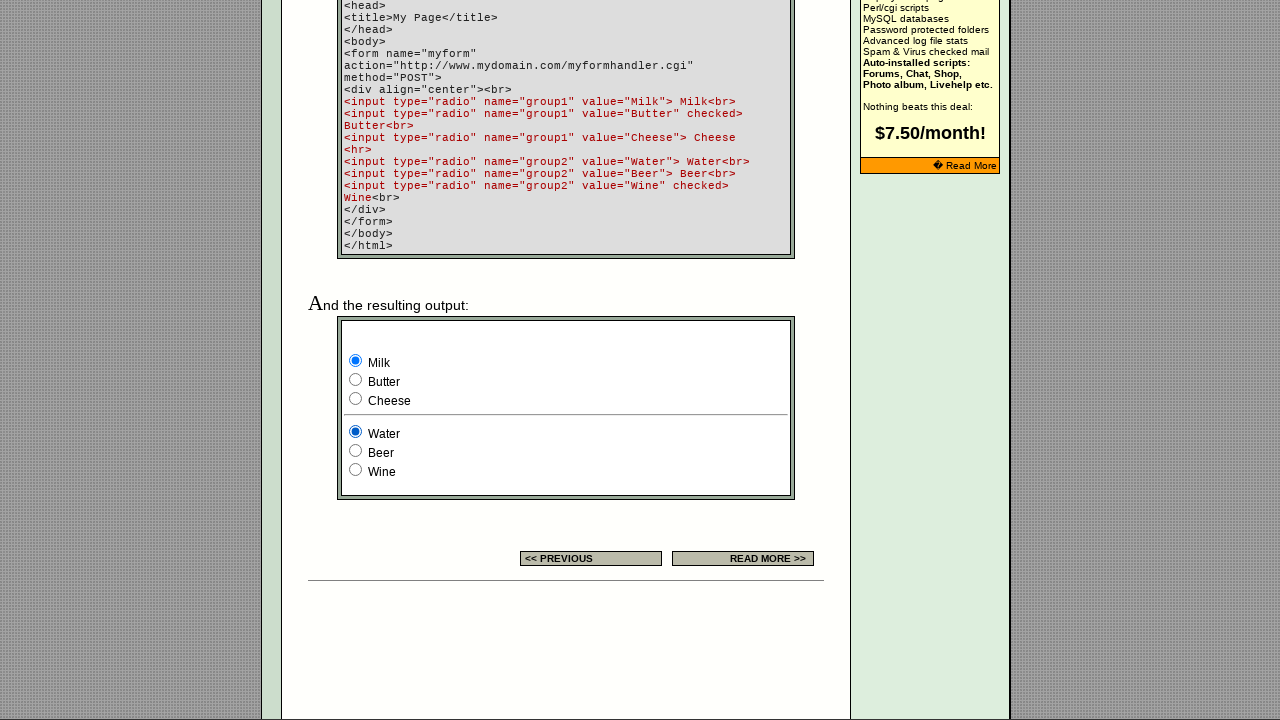

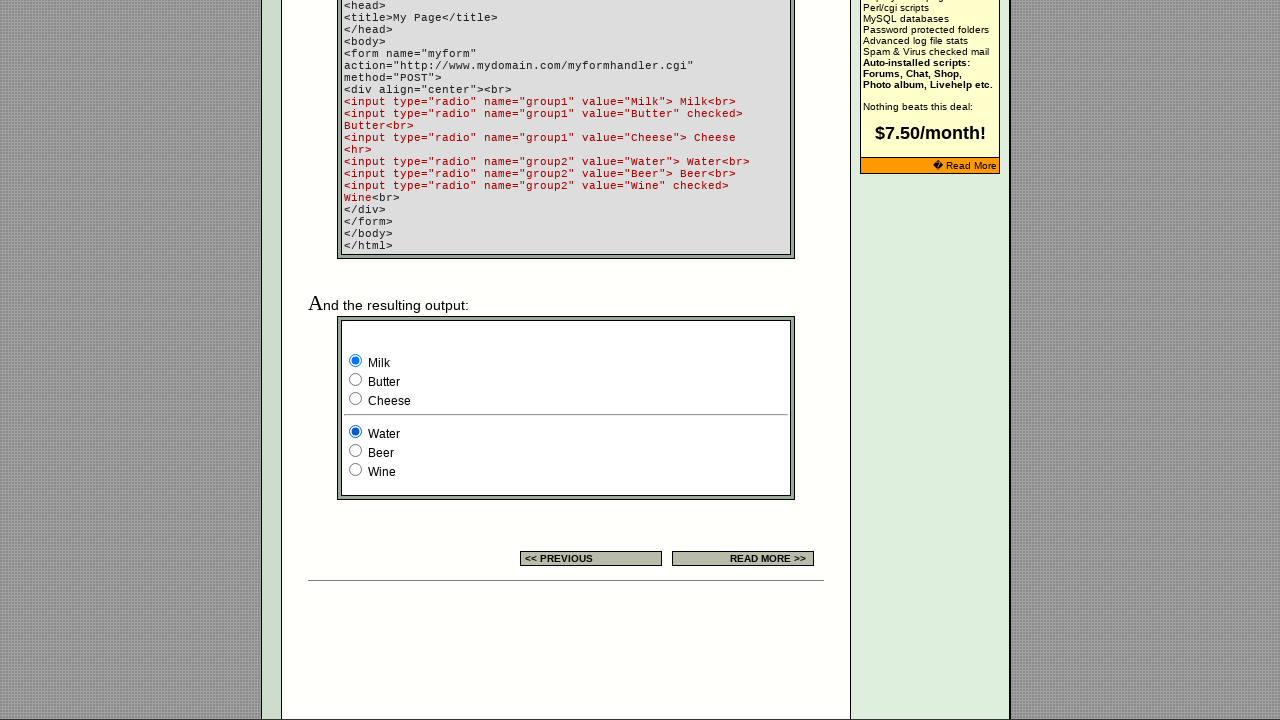